Tests JavaScript confirm alert handling by clicking a button to trigger the alert and then accepting it

Starting URL: https://v1.training-support.net/selenium/javascript-alerts

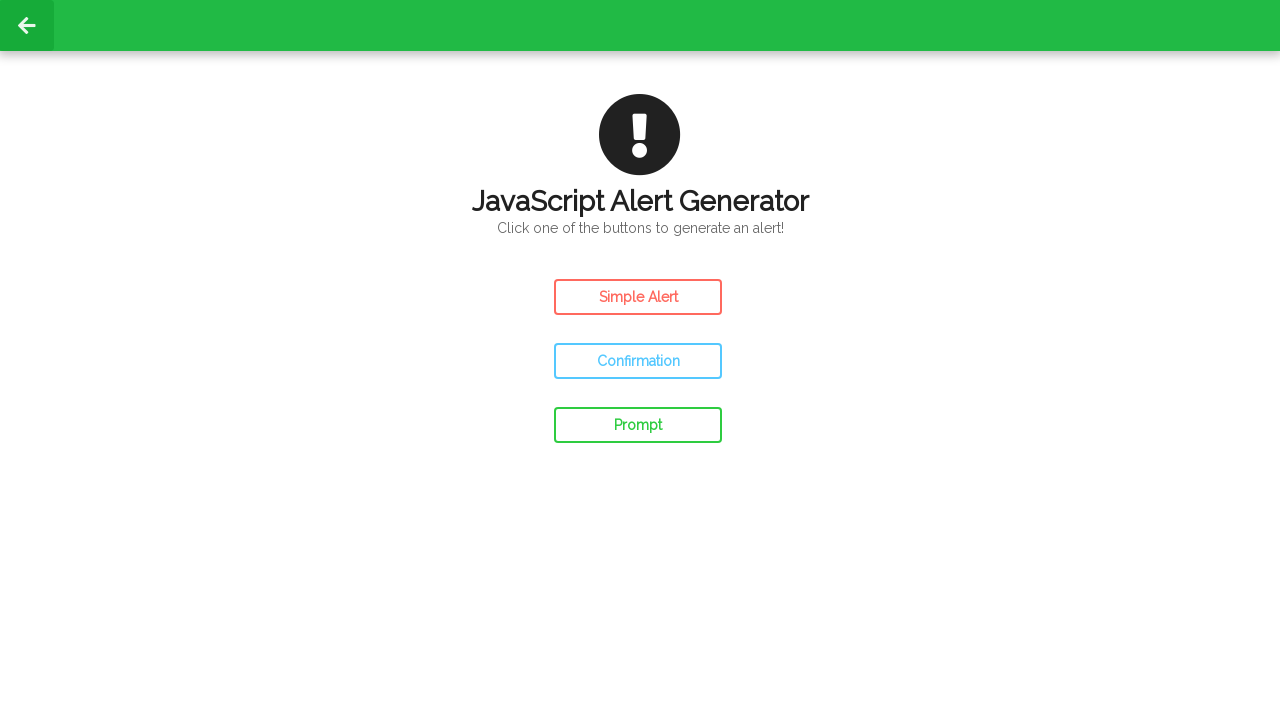

Clicked the confirm button to trigger JavaScript confirm alert at (638, 361) on #confirm
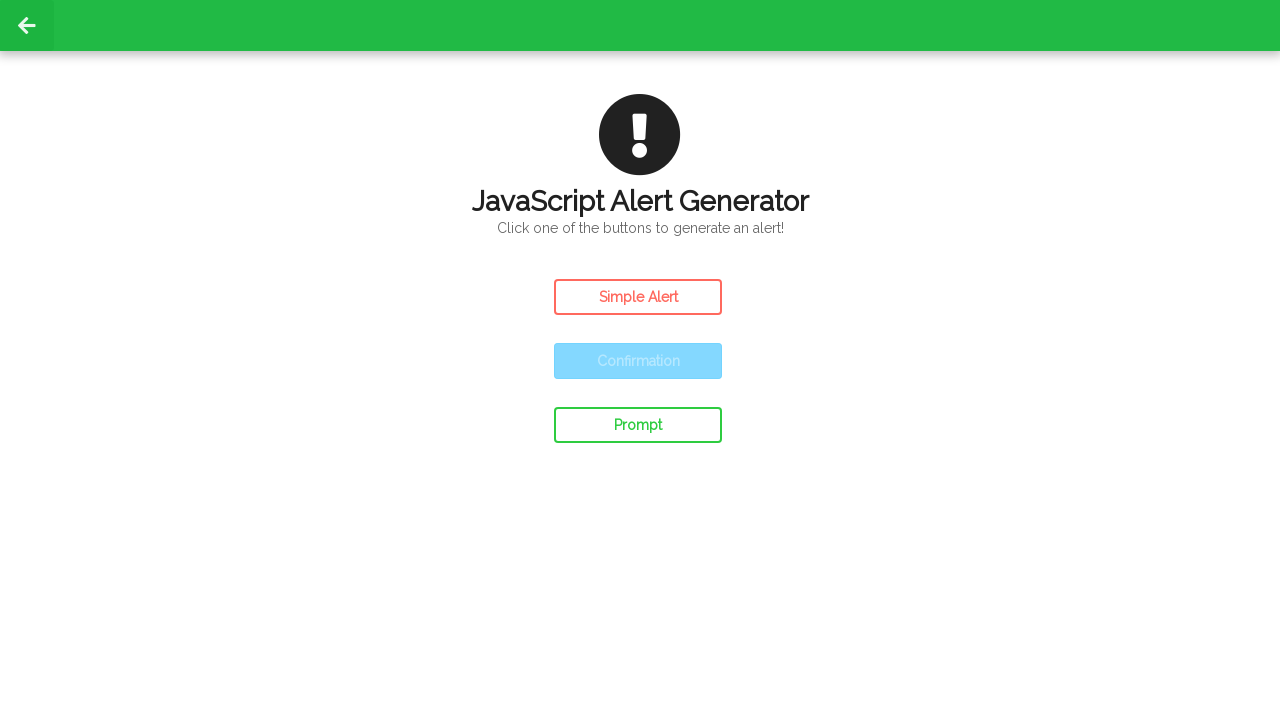

Set up dialog handler to accept the confirm alert
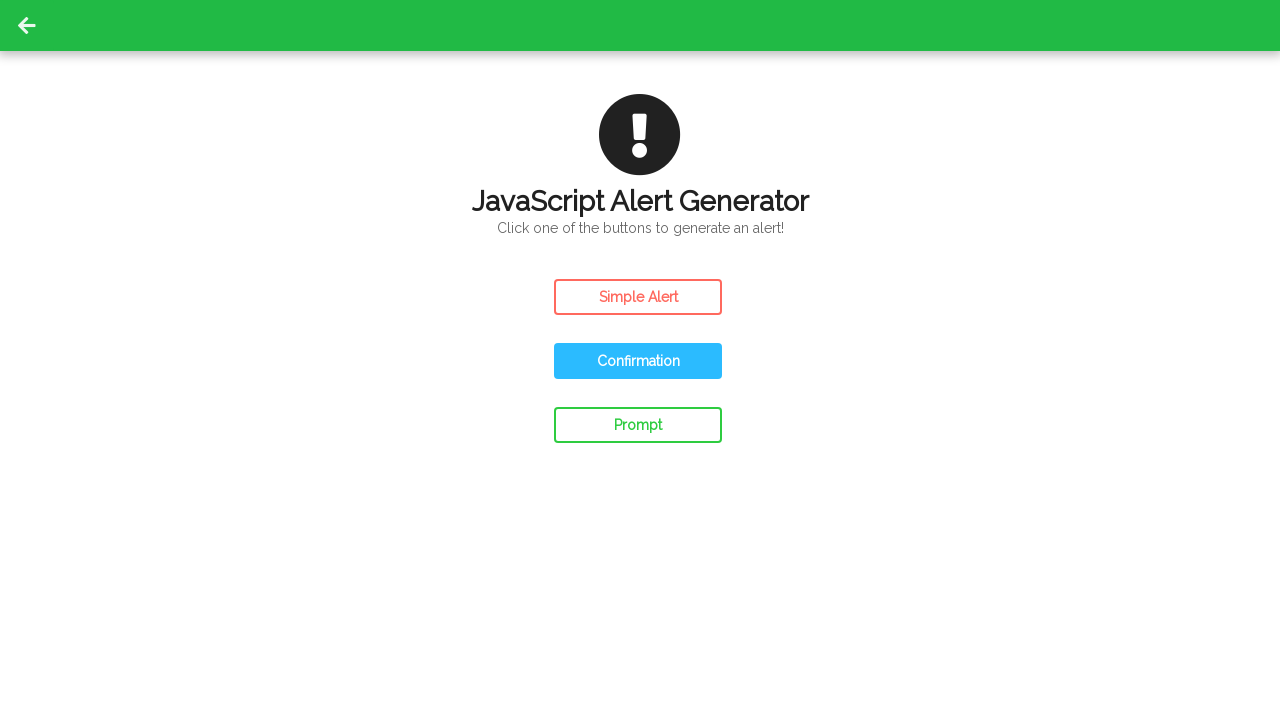

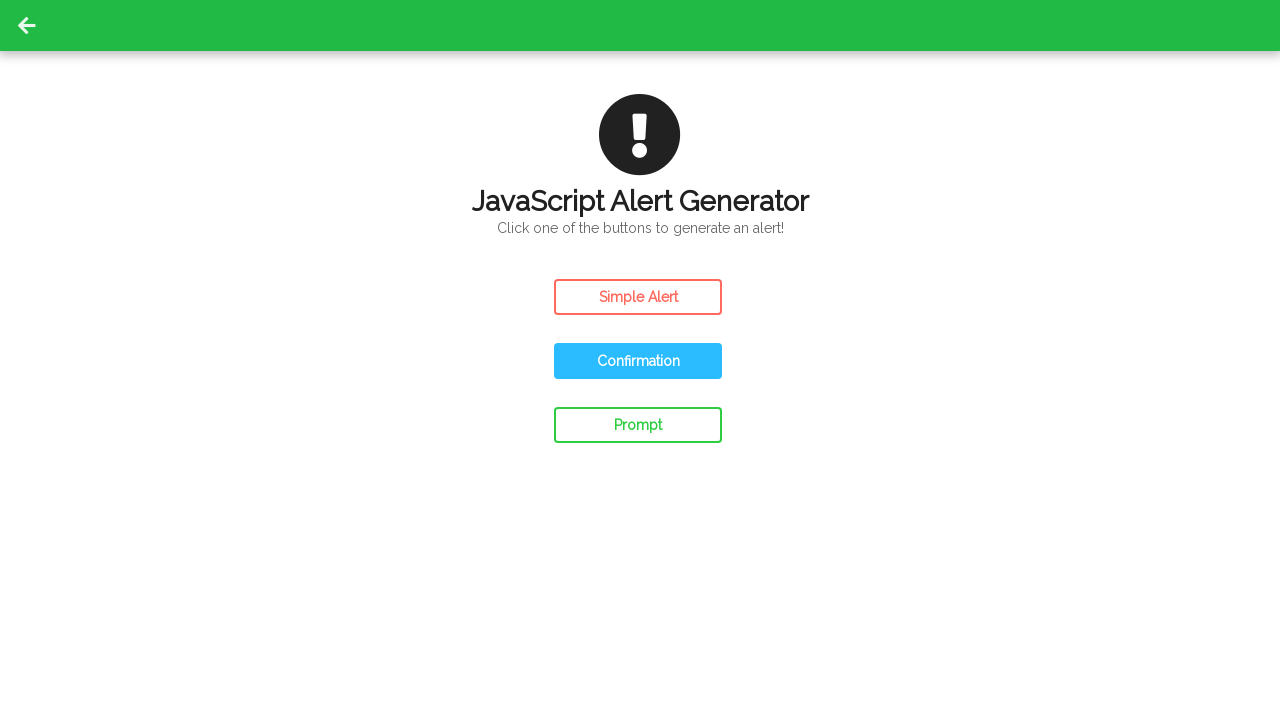